Navigates to SpiceJet airline website and verifies the page loads by checking the title

Starting URL: https://www.spicejet.com/

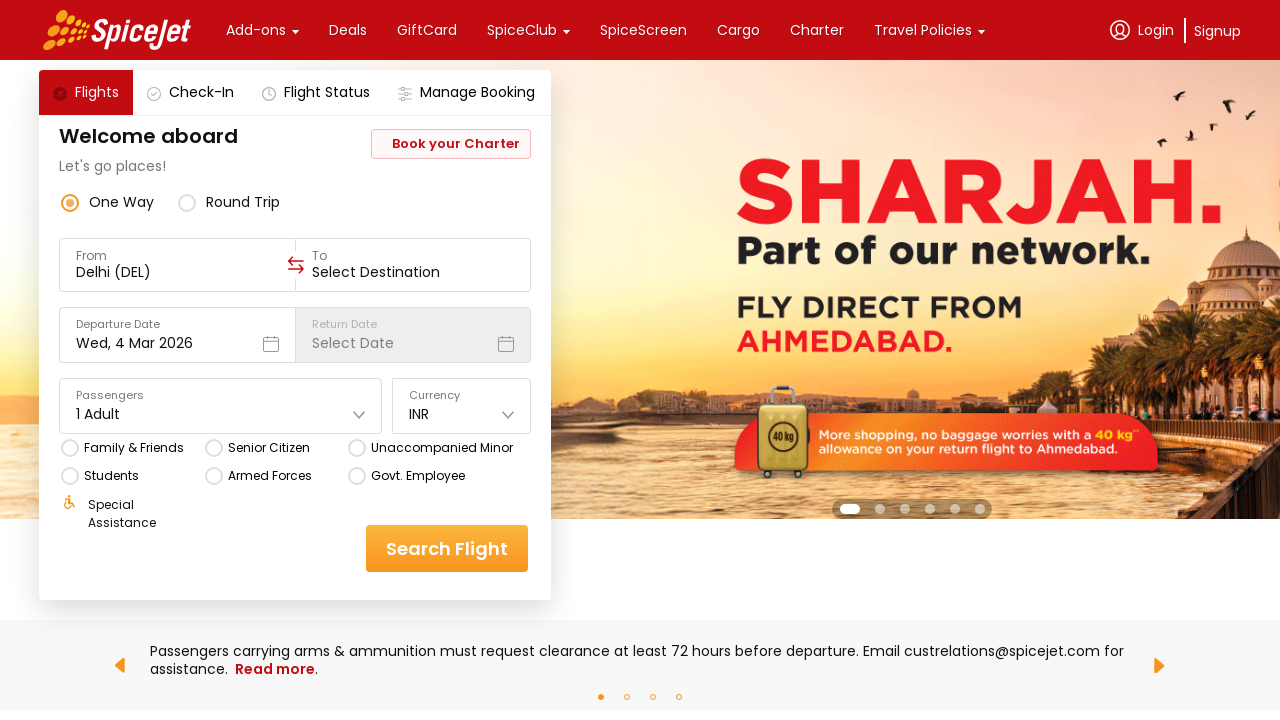

Retrieved page title
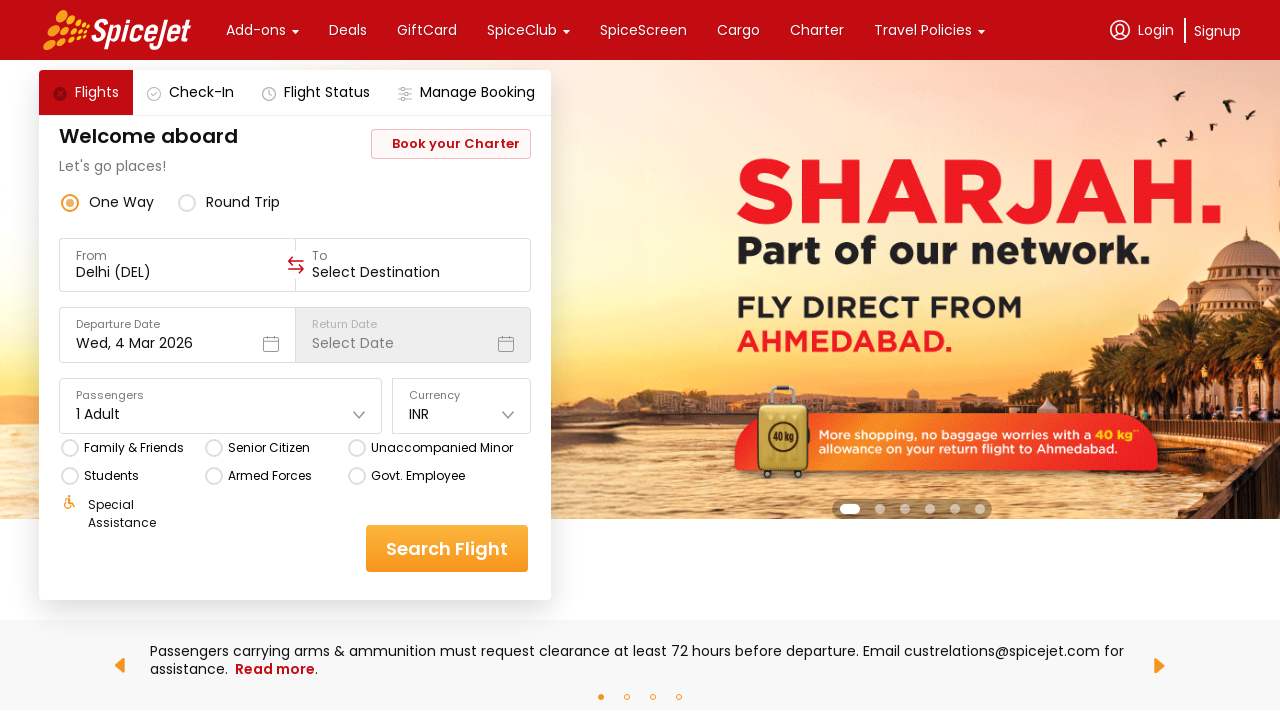

Printed page title to console
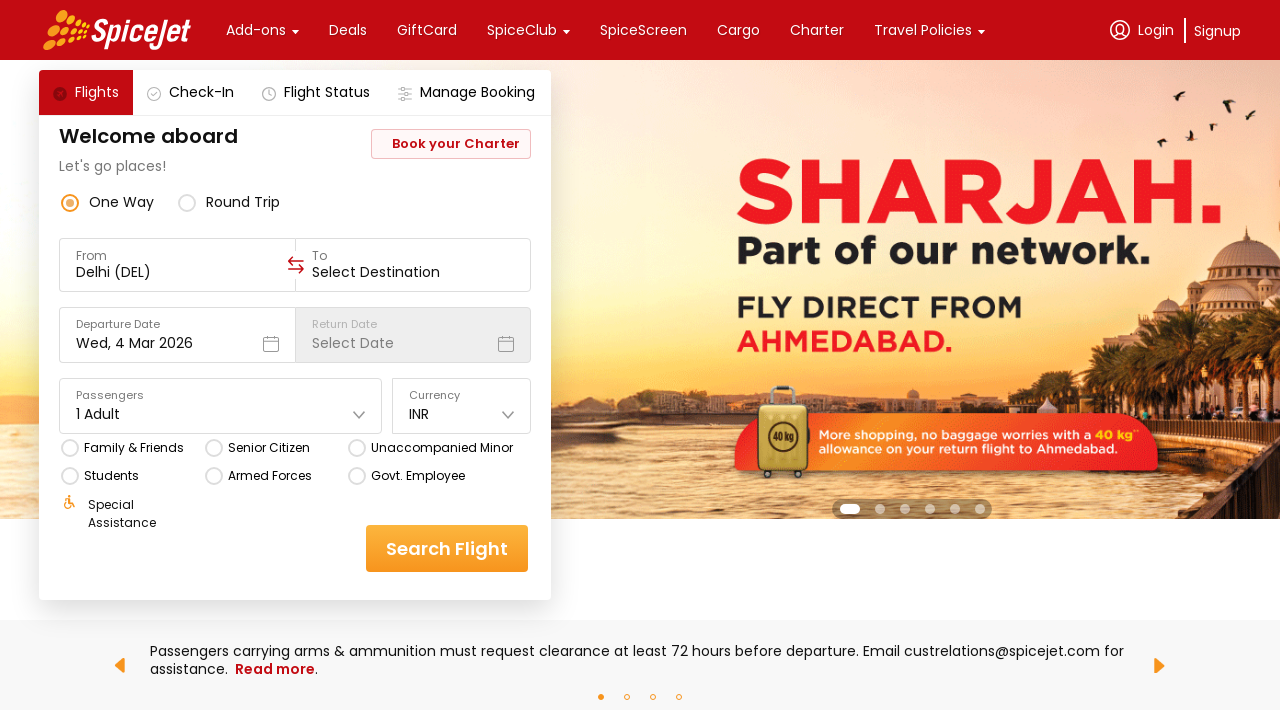

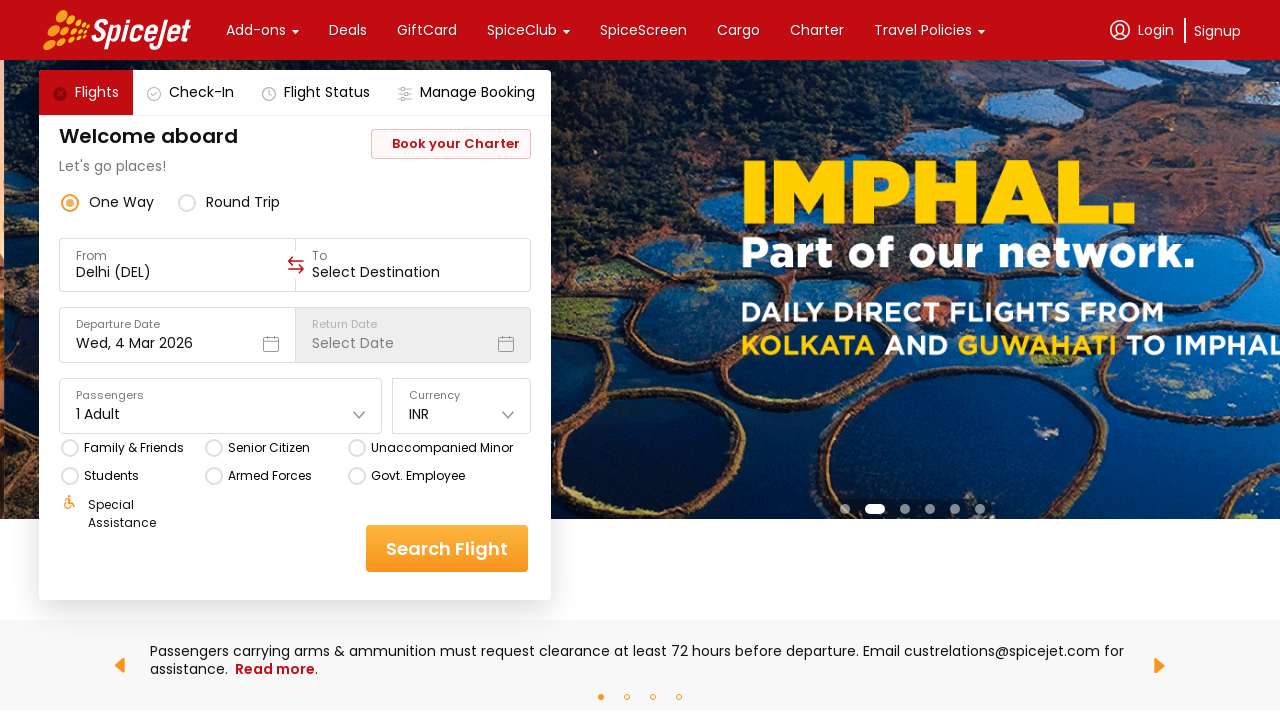